Tests dynamic UI elements by clicking Remove button to hide a checkbox, then Add button to show it again, verifying the element's visibility state changes

Starting URL: https://the-internet.herokuapp.com/dynamic_controls

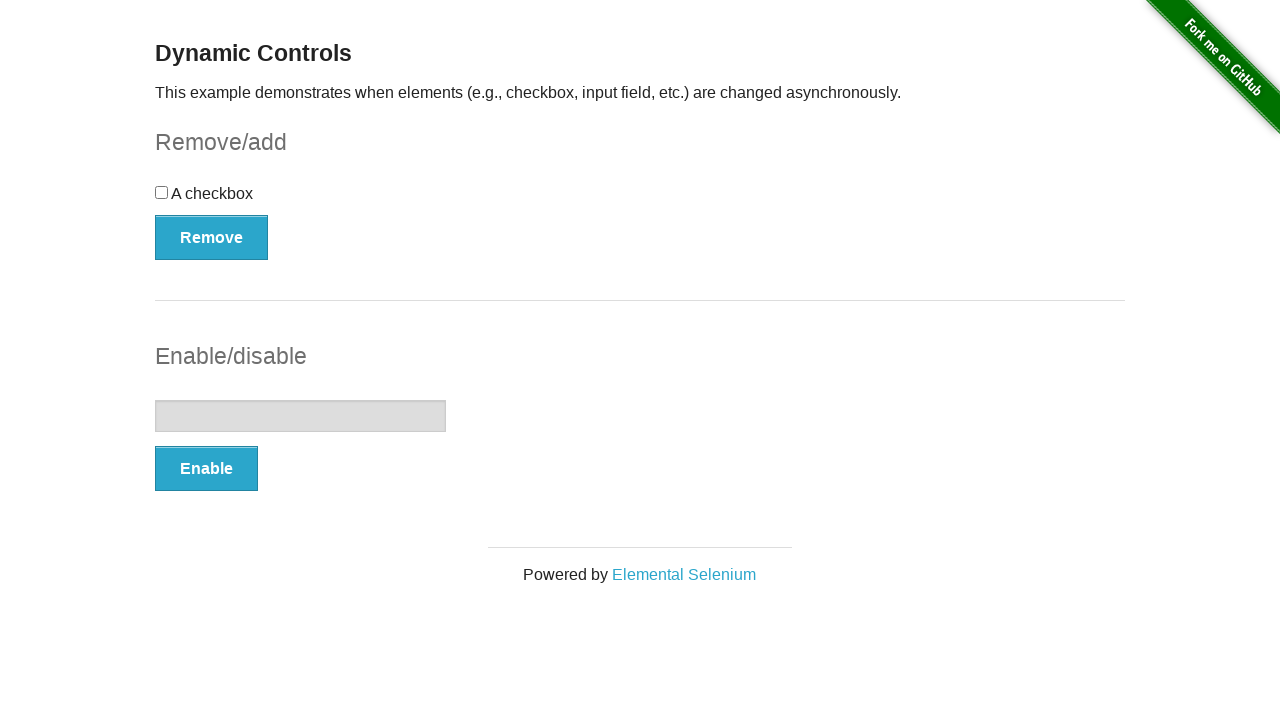

Clicked Remove button to hide checkbox at (212, 237) on xpath=//button[contains(text(),'Remove')]
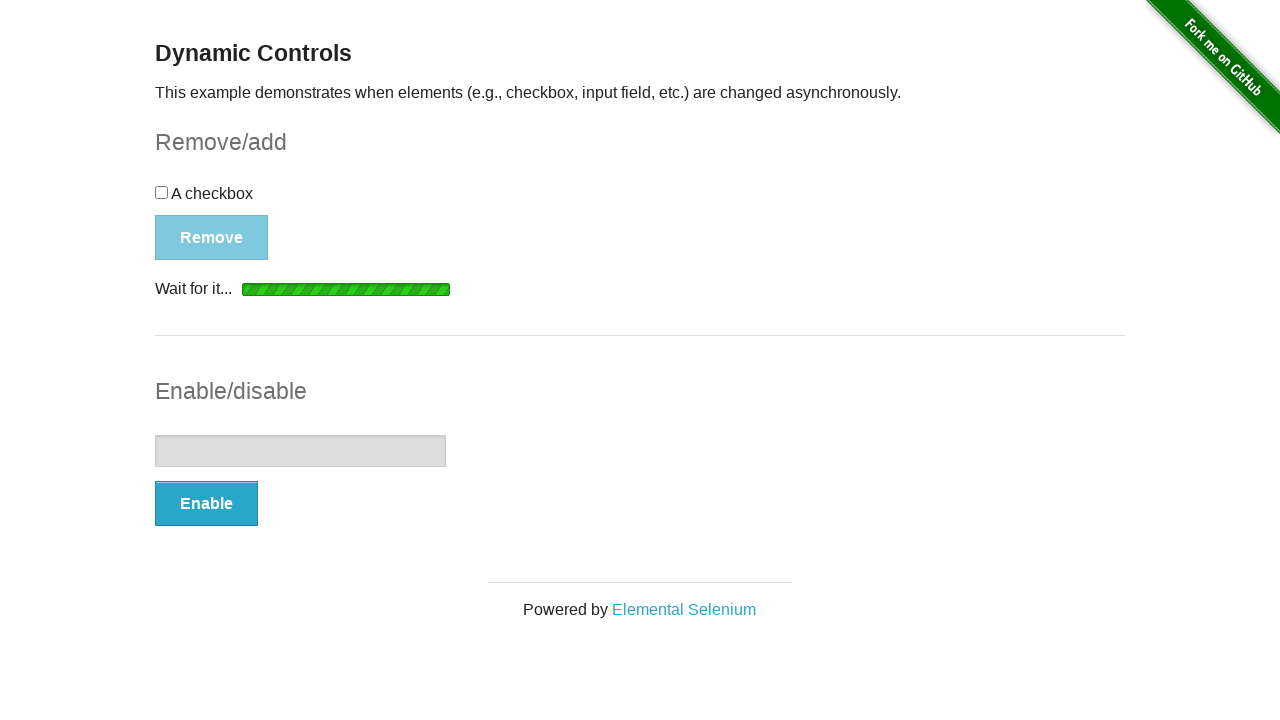

Loading indicator disappeared after Remove action
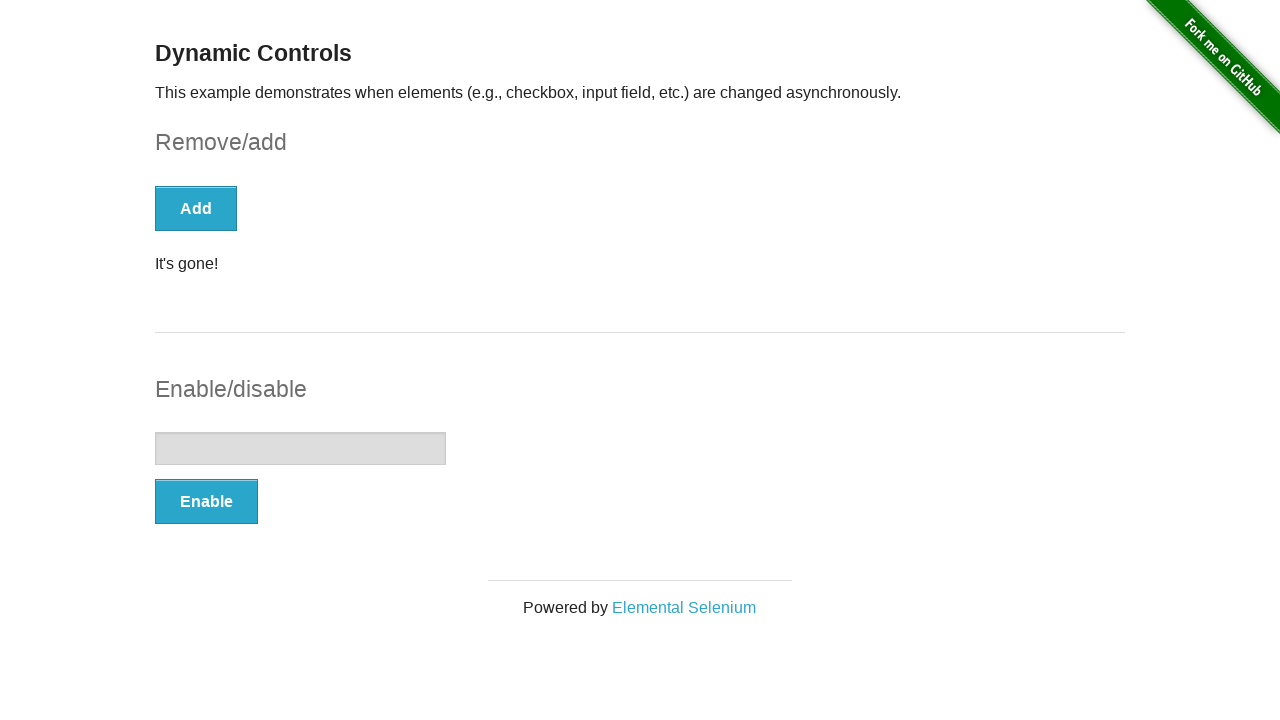

Retrieved and printed message element text content
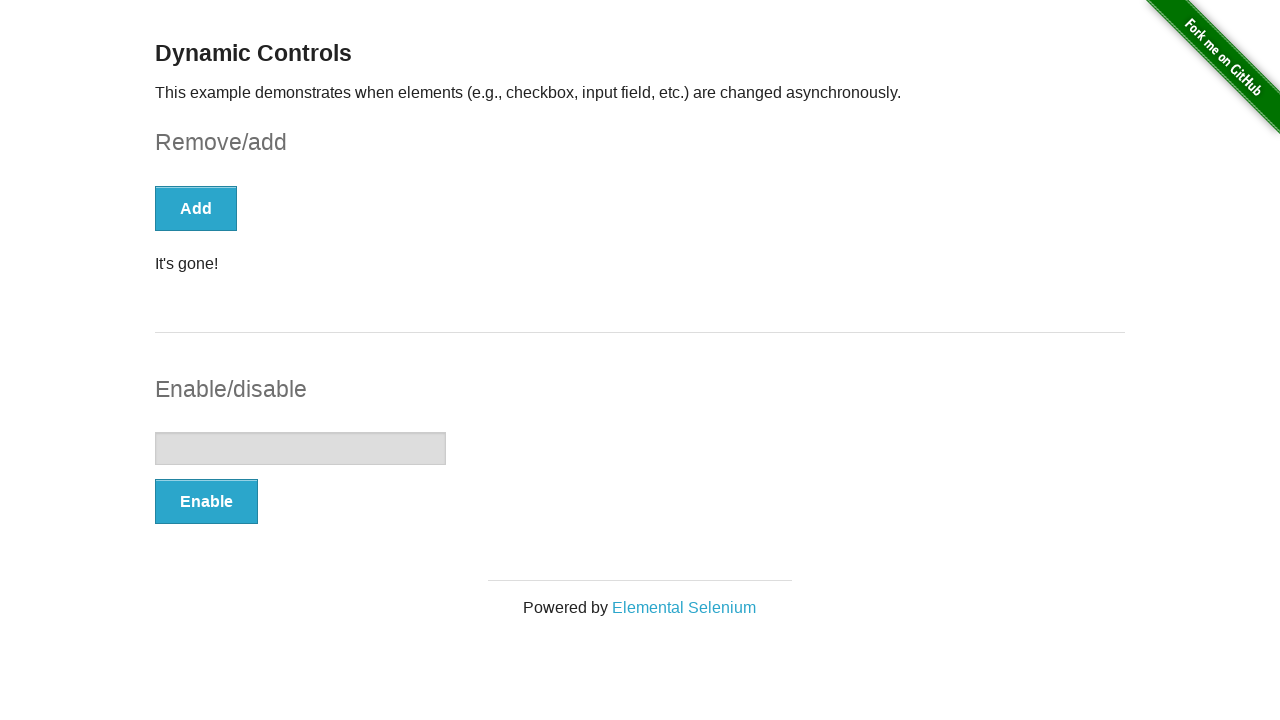

Clicked Add button to show checkbox again at (196, 208) on xpath=//button[contains(text(),'Add')]
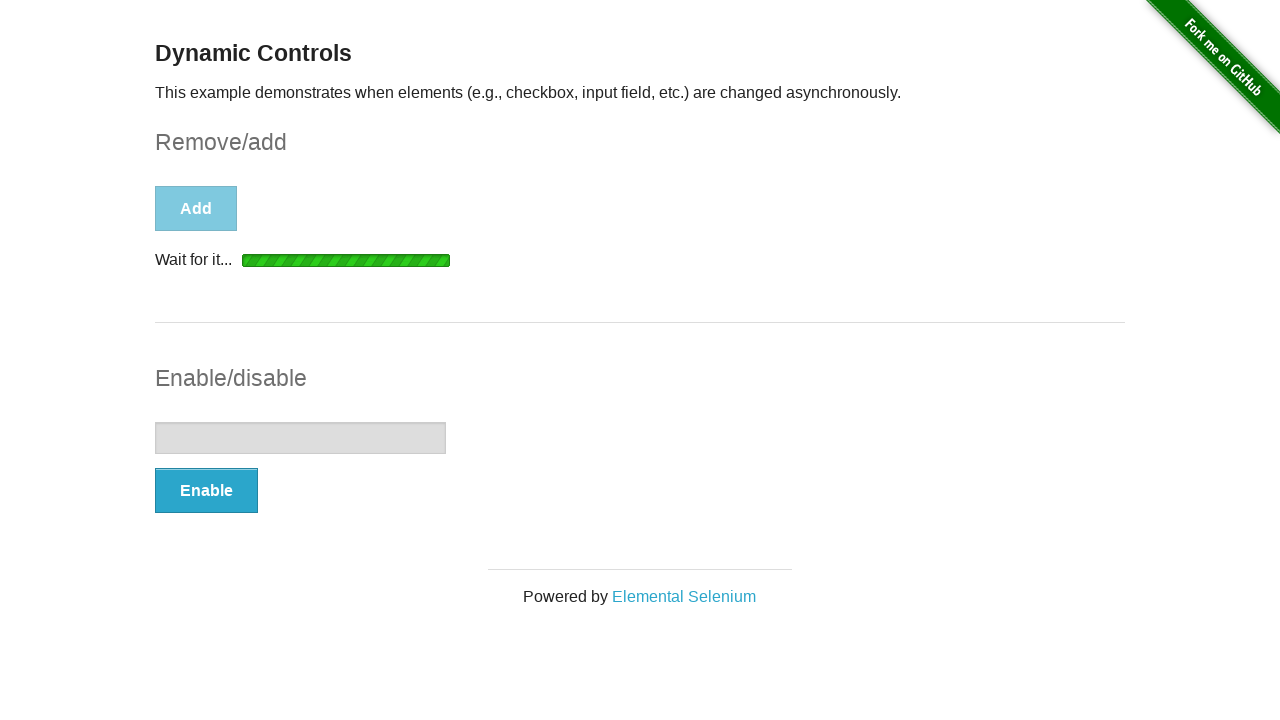

Loading indicator disappeared after Add action
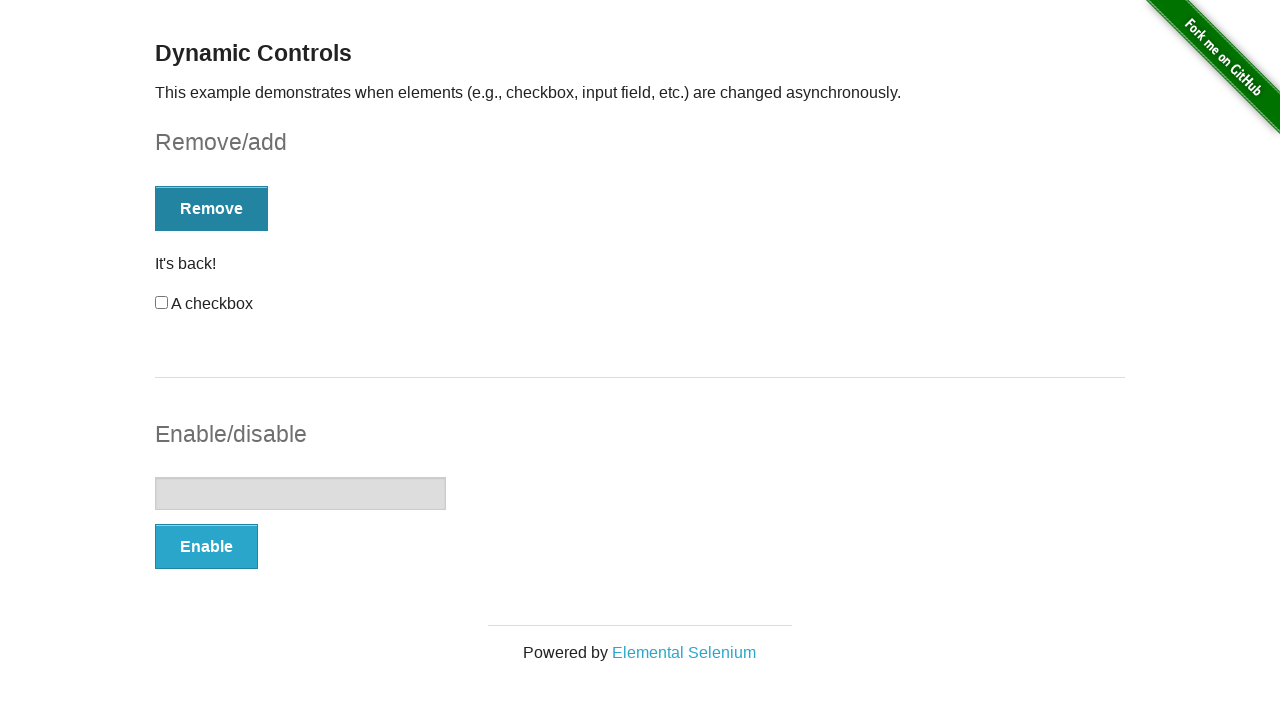

Verified checkbox visibility state: True
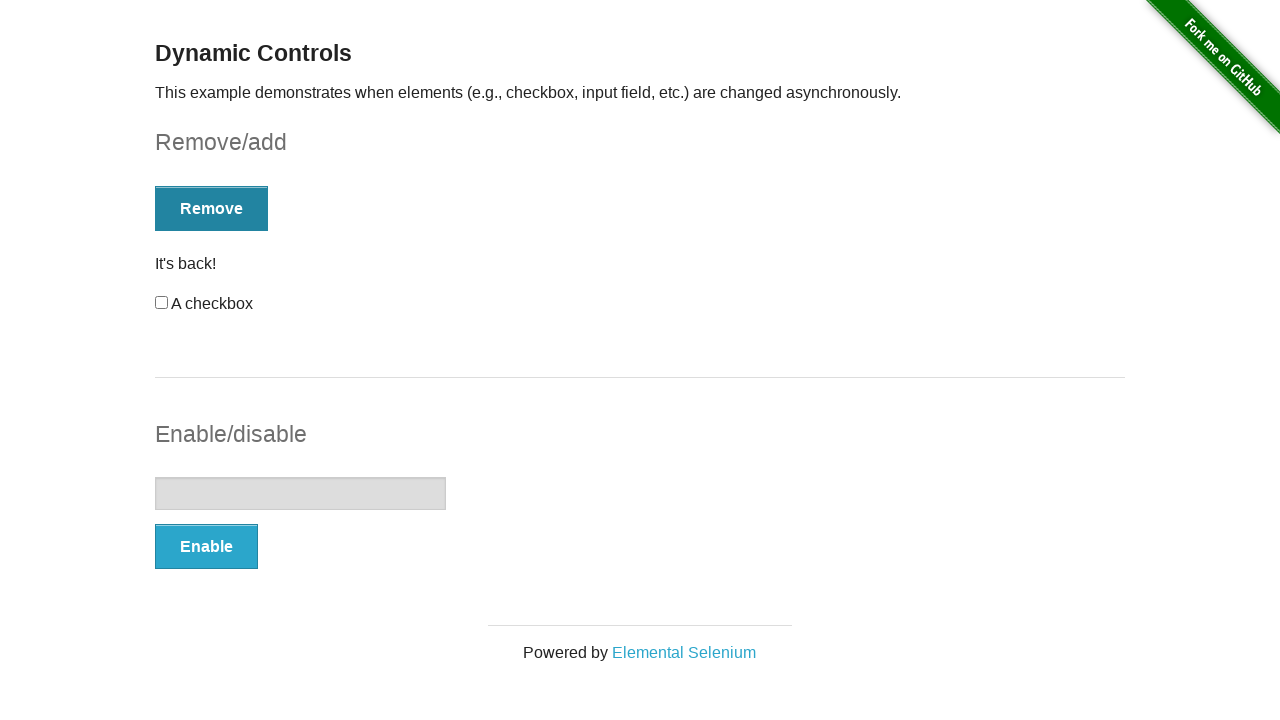

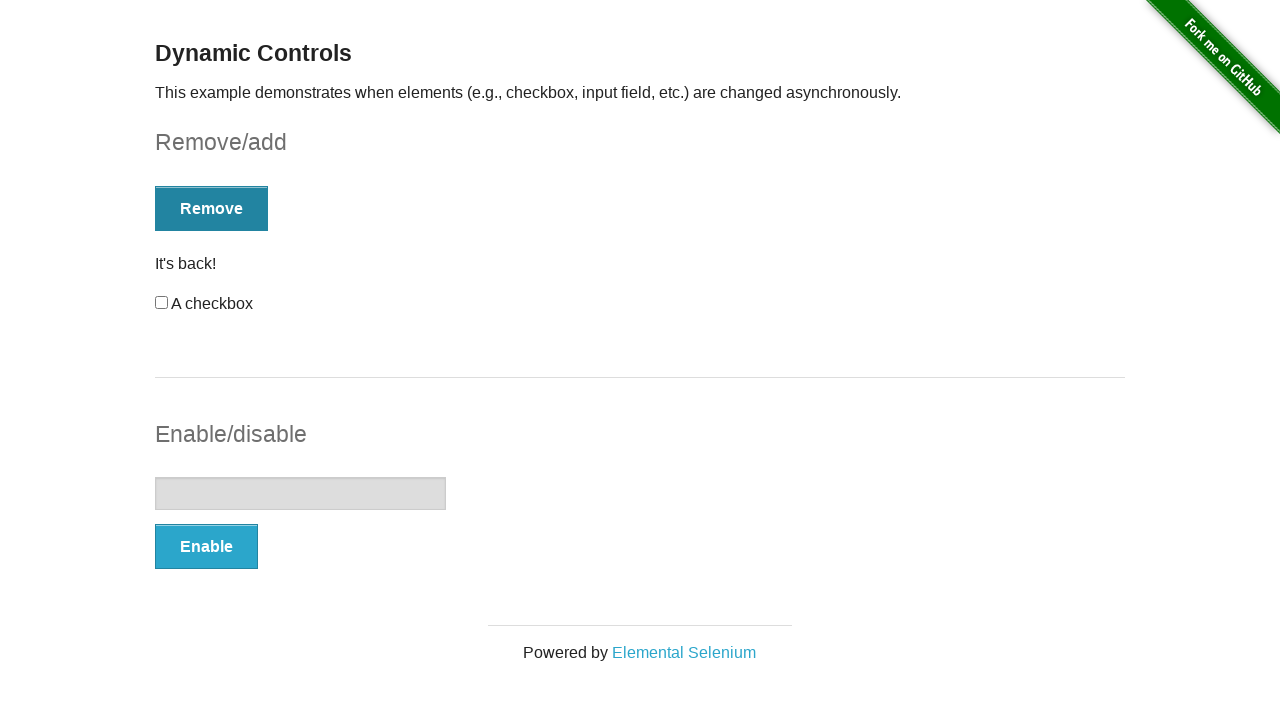